Creates a new customer in a demo banking application by clicking Bank Manager Login, adding customer details (first name, last name, post code), and verifying the customer appears in the customer list.

Starting URL: https://www.globalsqa.com/angularJs-protractor/BankingProject/#/login

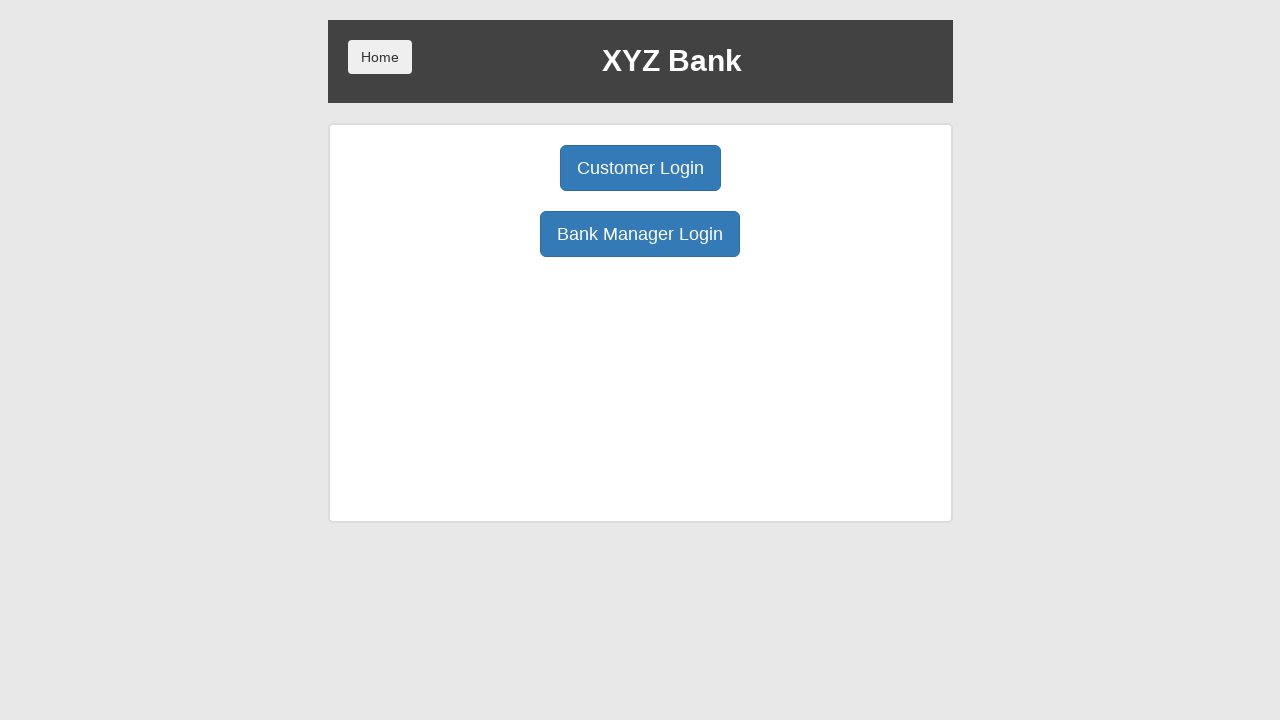

Bank Manager Login button selector found
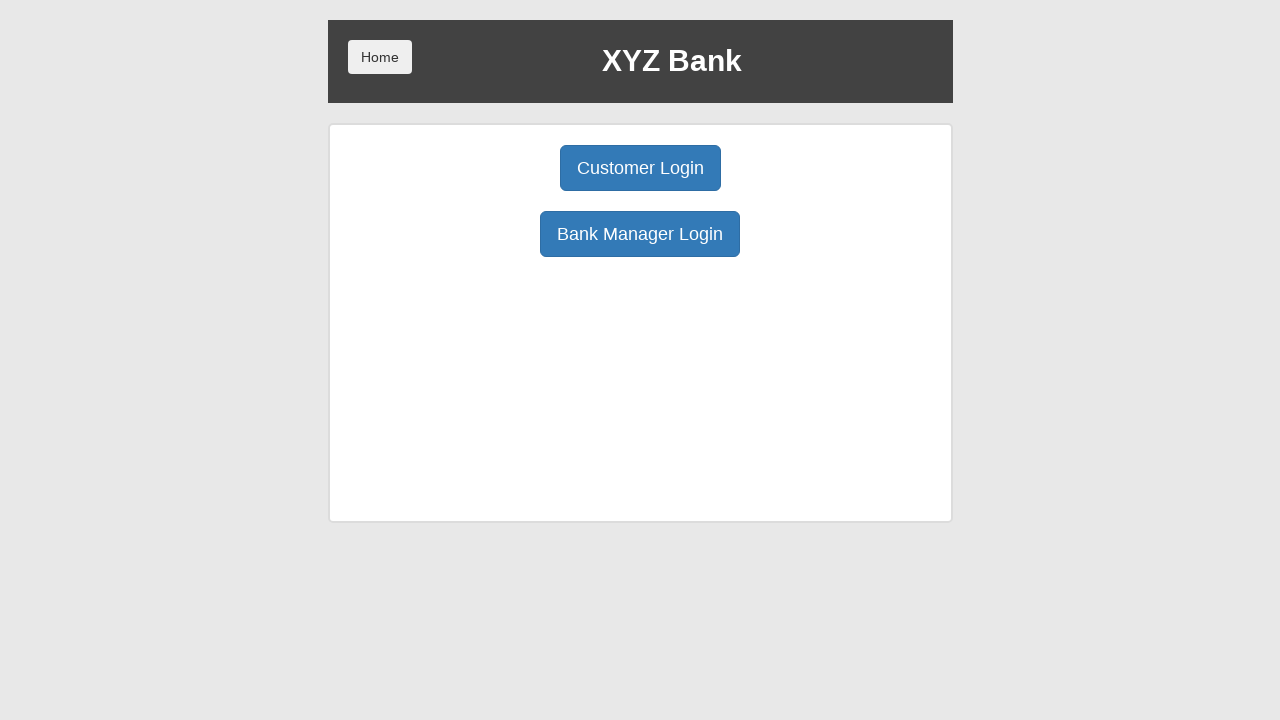

Clicked Bank Manager Login button at (640, 234) on button[ng-click='manager()']
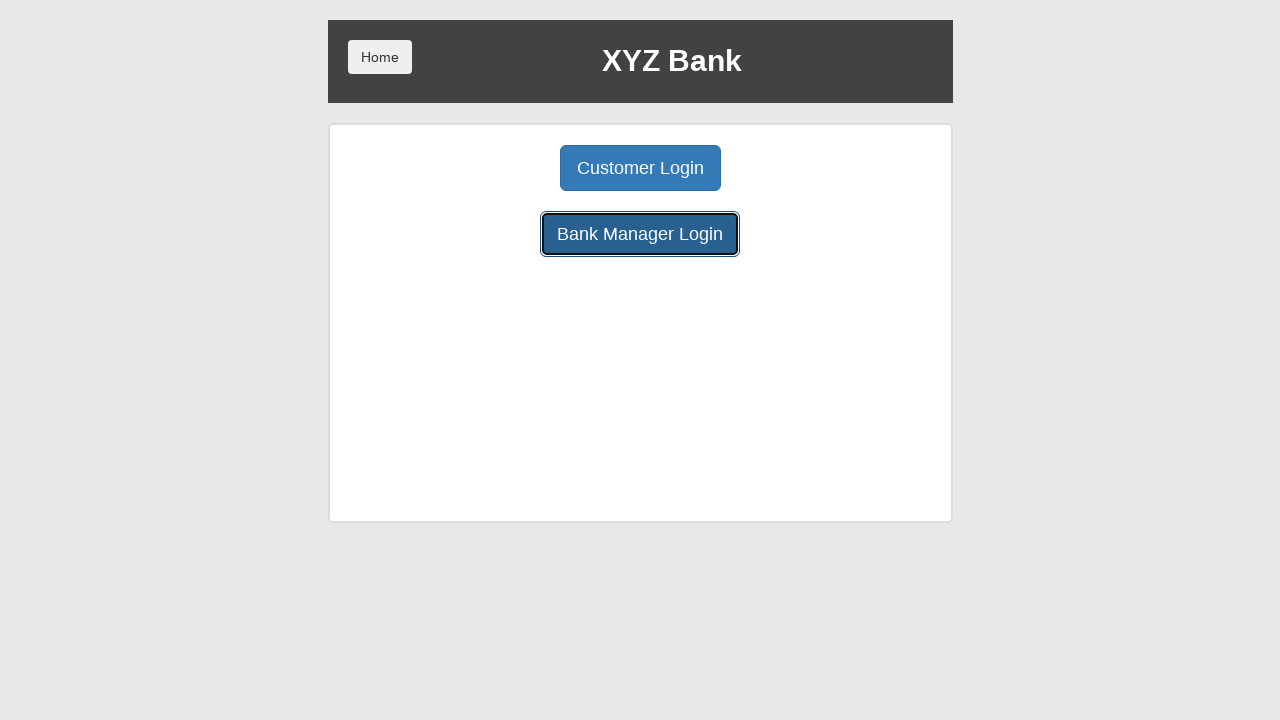

Add Customer button selector found
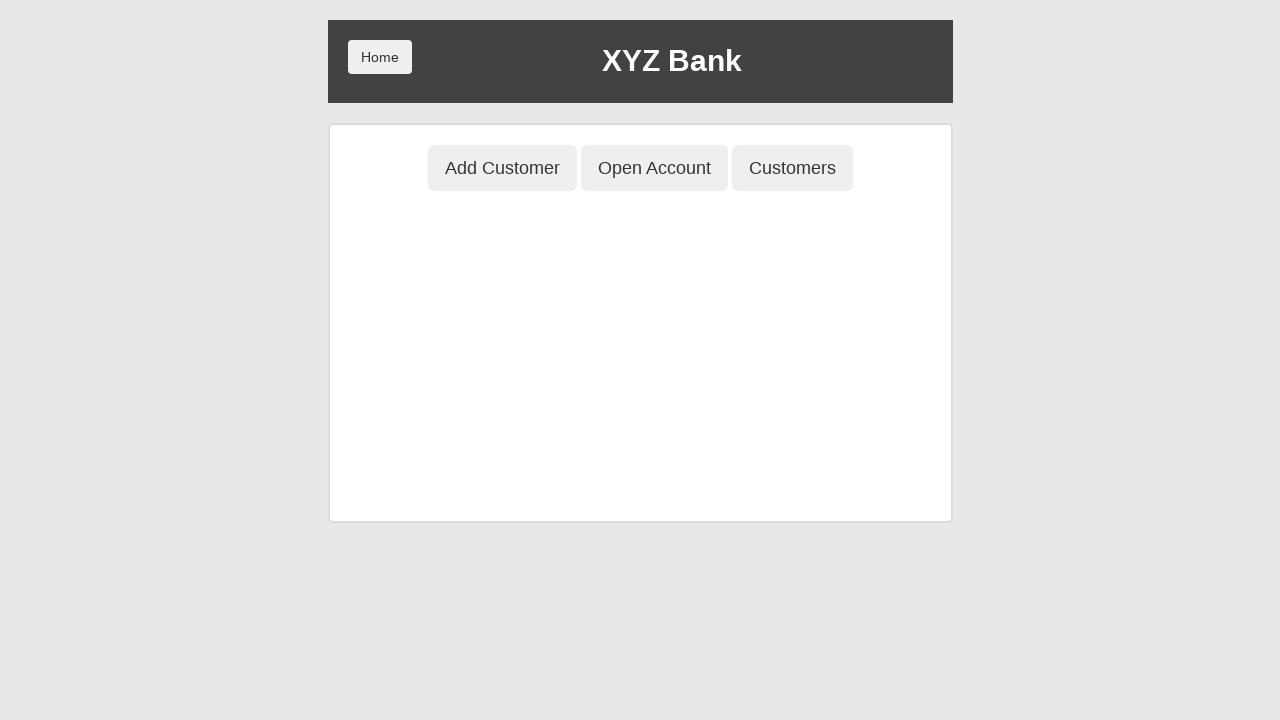

Clicked Add Customer button at (502, 168) on button[ng-click='addCust()']
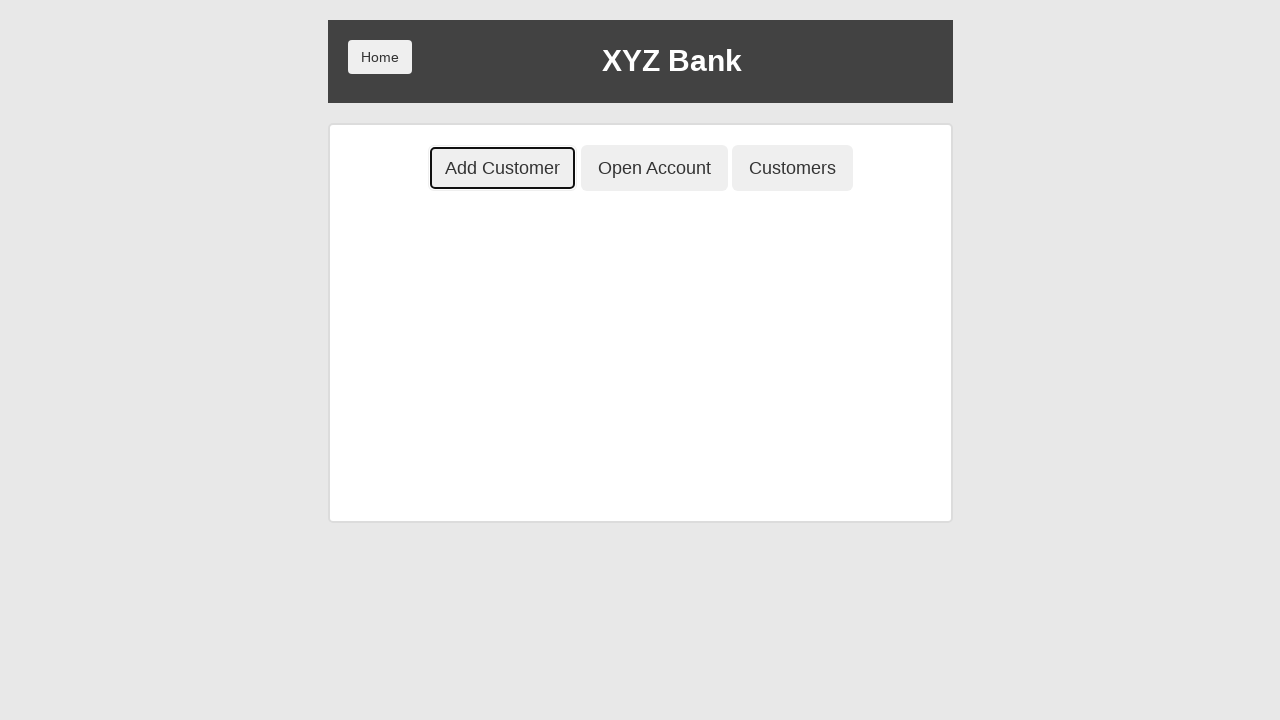

First name input field selector found
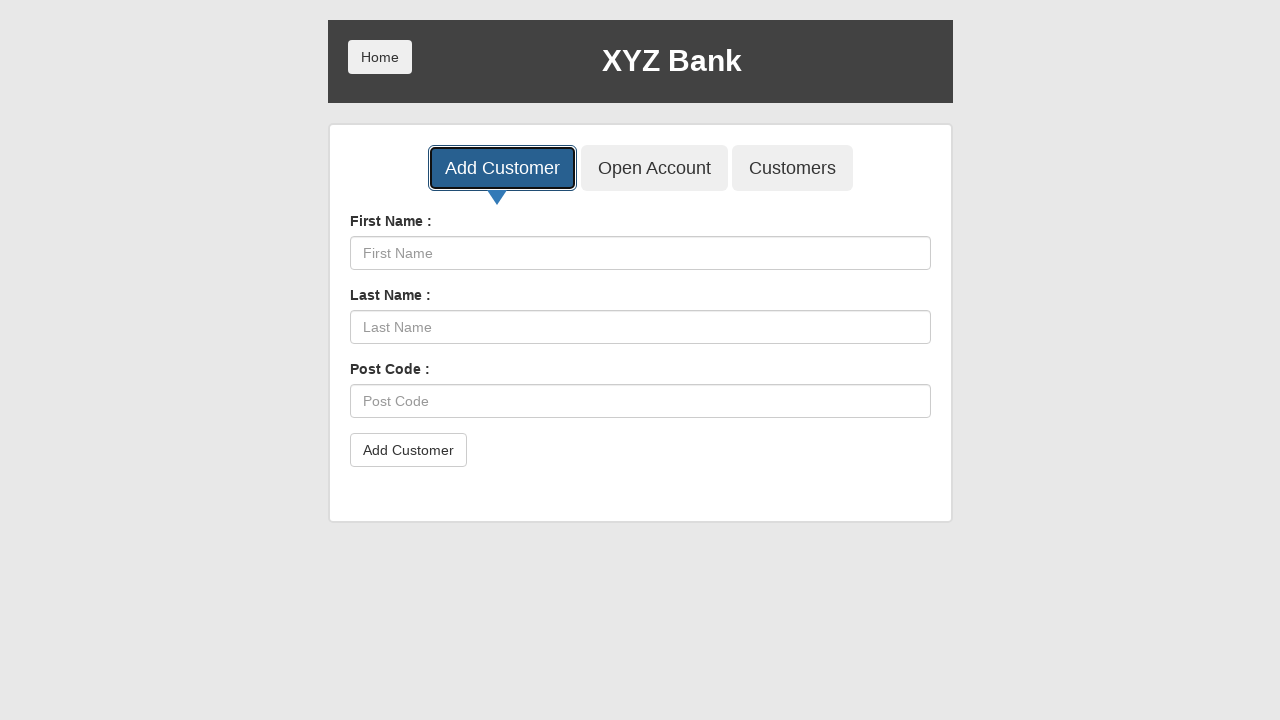

Filled first name field with 'alex' on input[ng-model='fName']
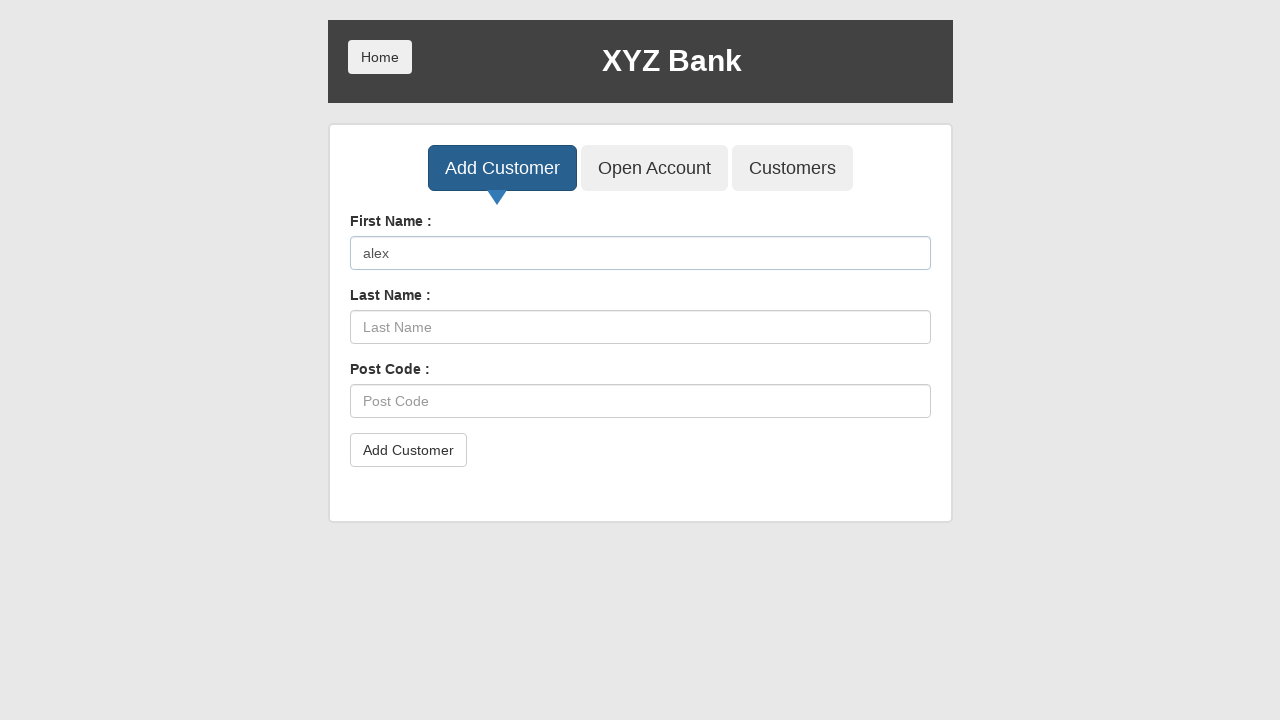

Filled last name field with 'galano' on input[ng-model='lName']
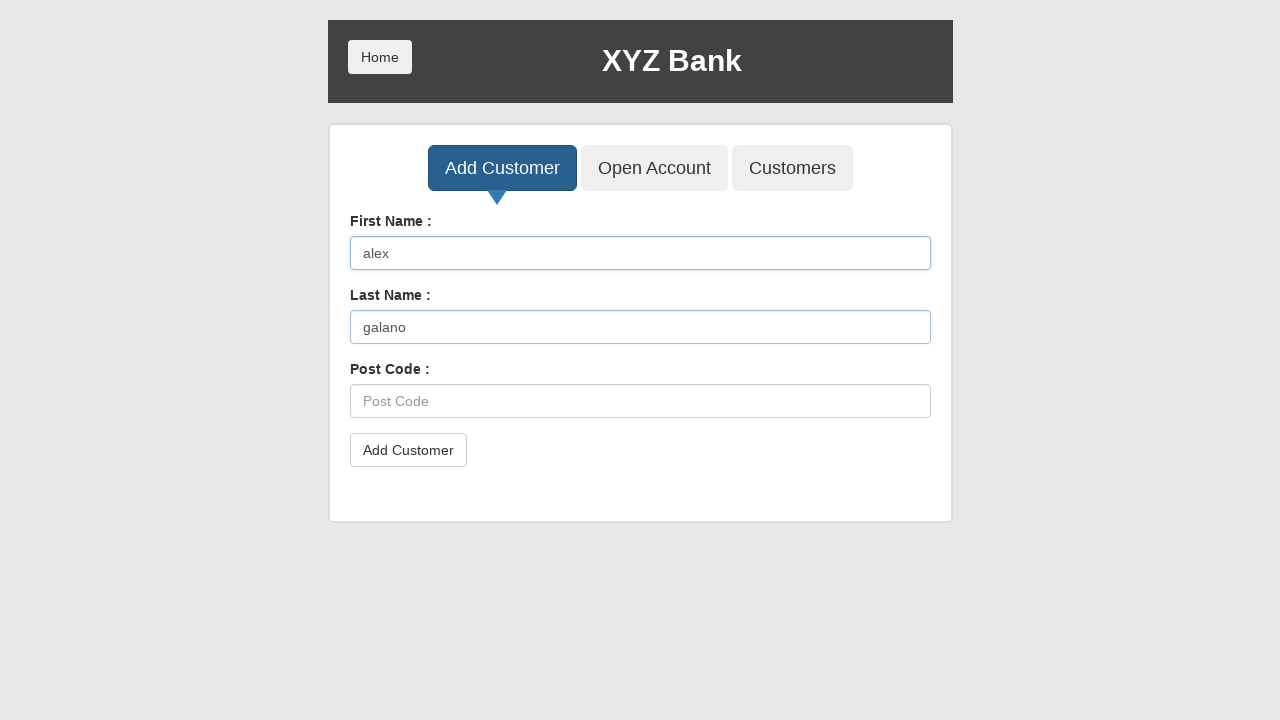

Filled post code field with '33333' on input[ng-model='postCd']
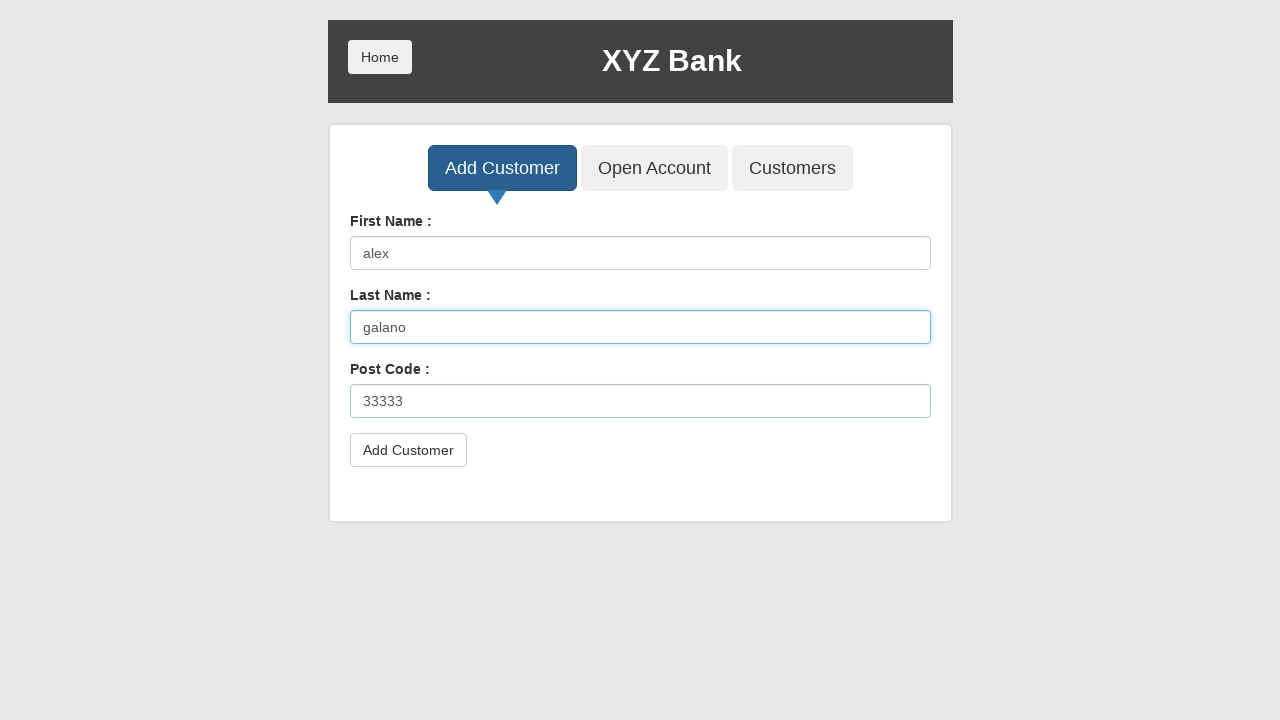

Clicked Add Customer submit button at (408, 450) on button[type='submit']
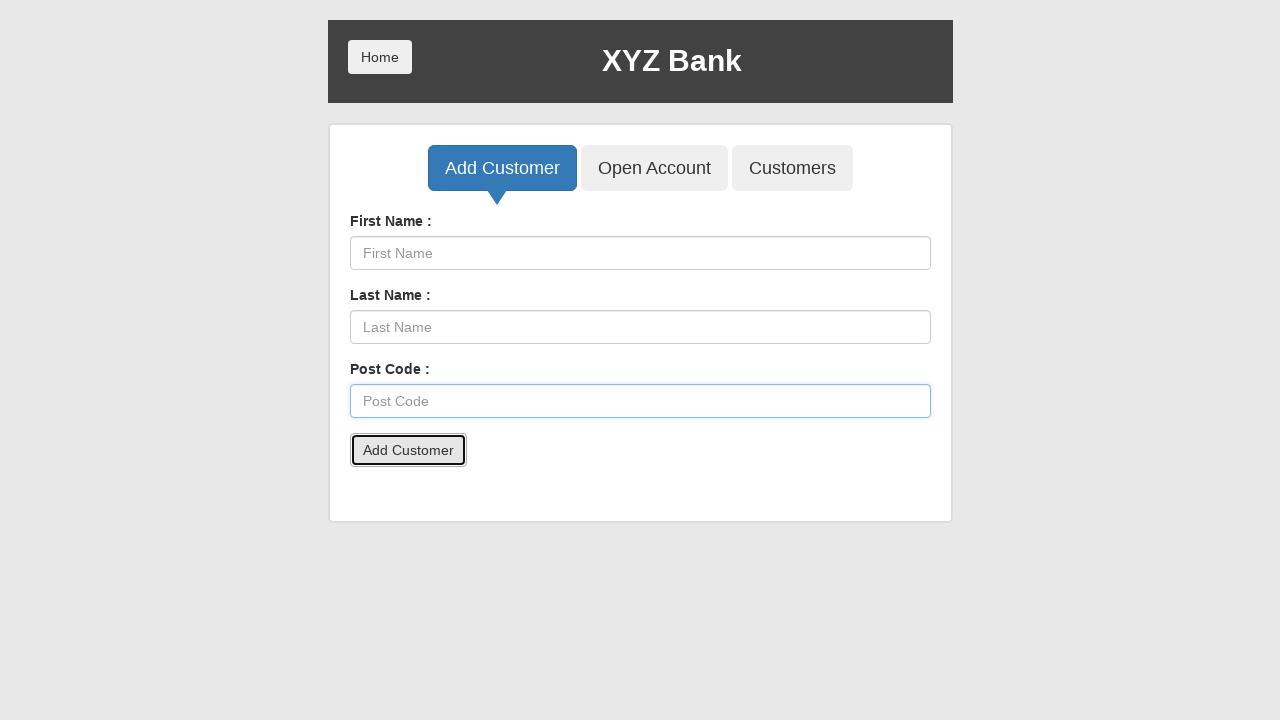

Dialog handler set up to accept alerts
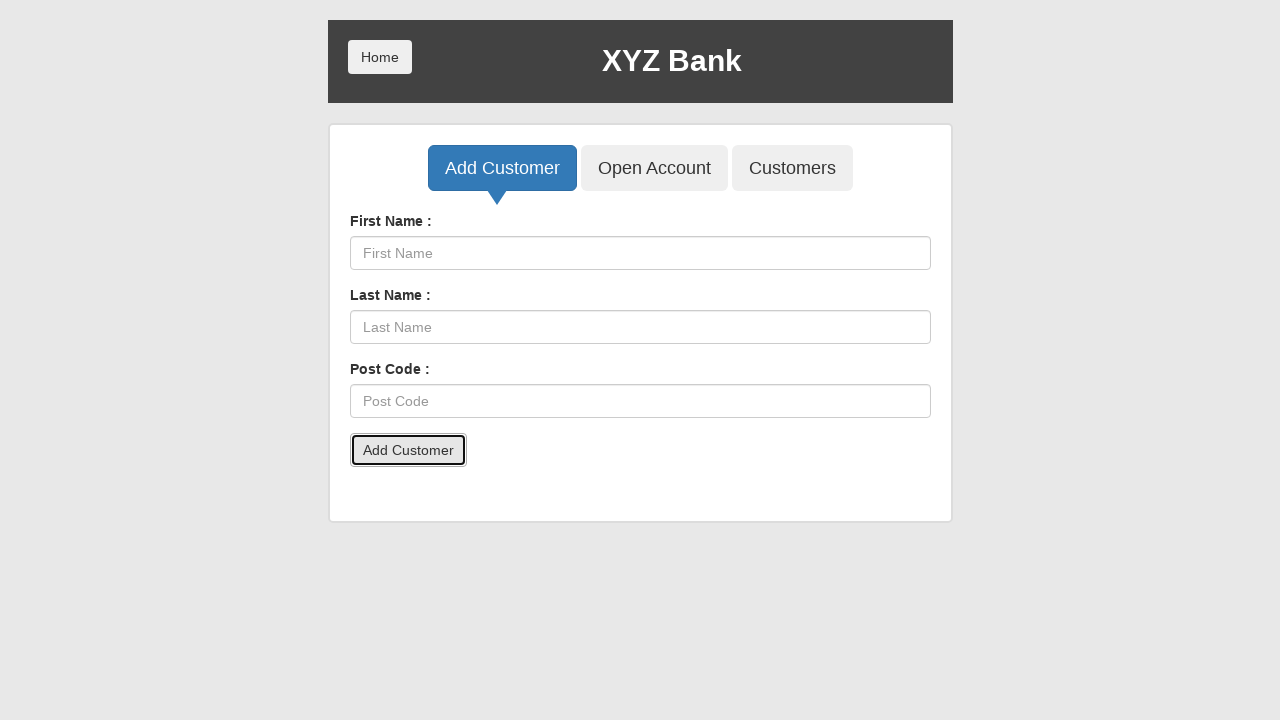

Clicked Customers button to view customer list at (792, 168) on button[ng-click='showCust()']
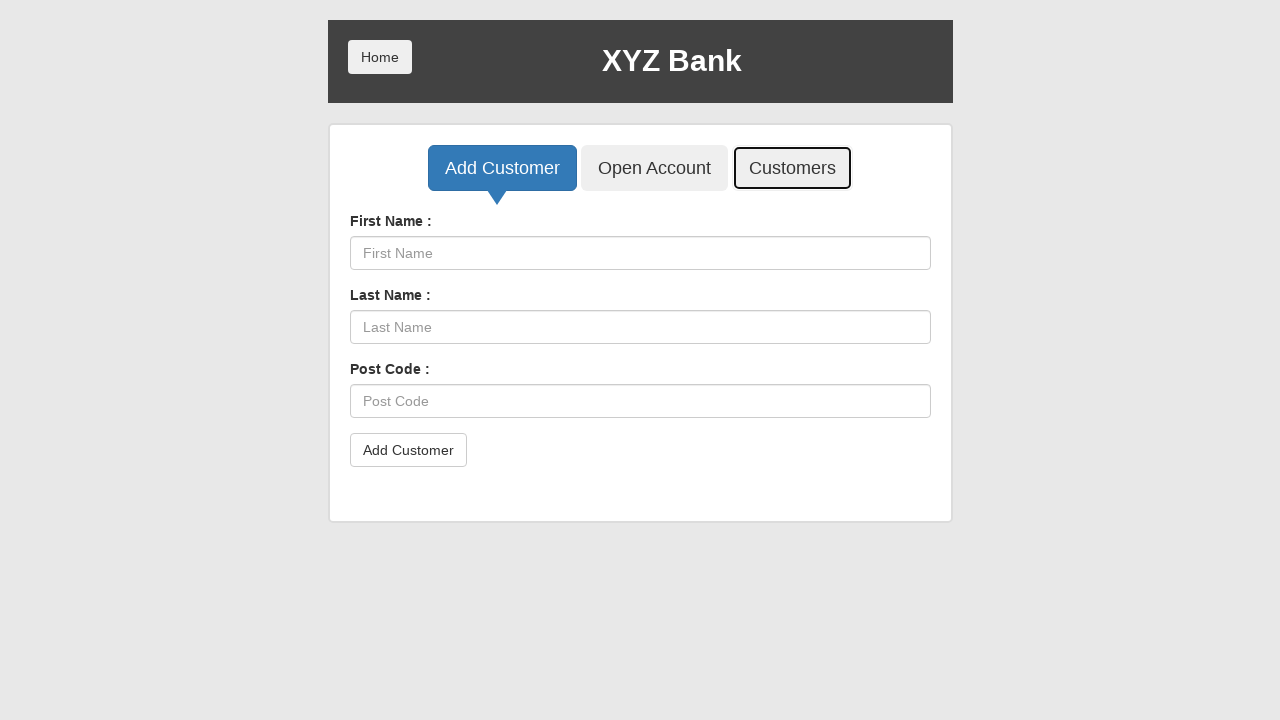

Customer search field selector found
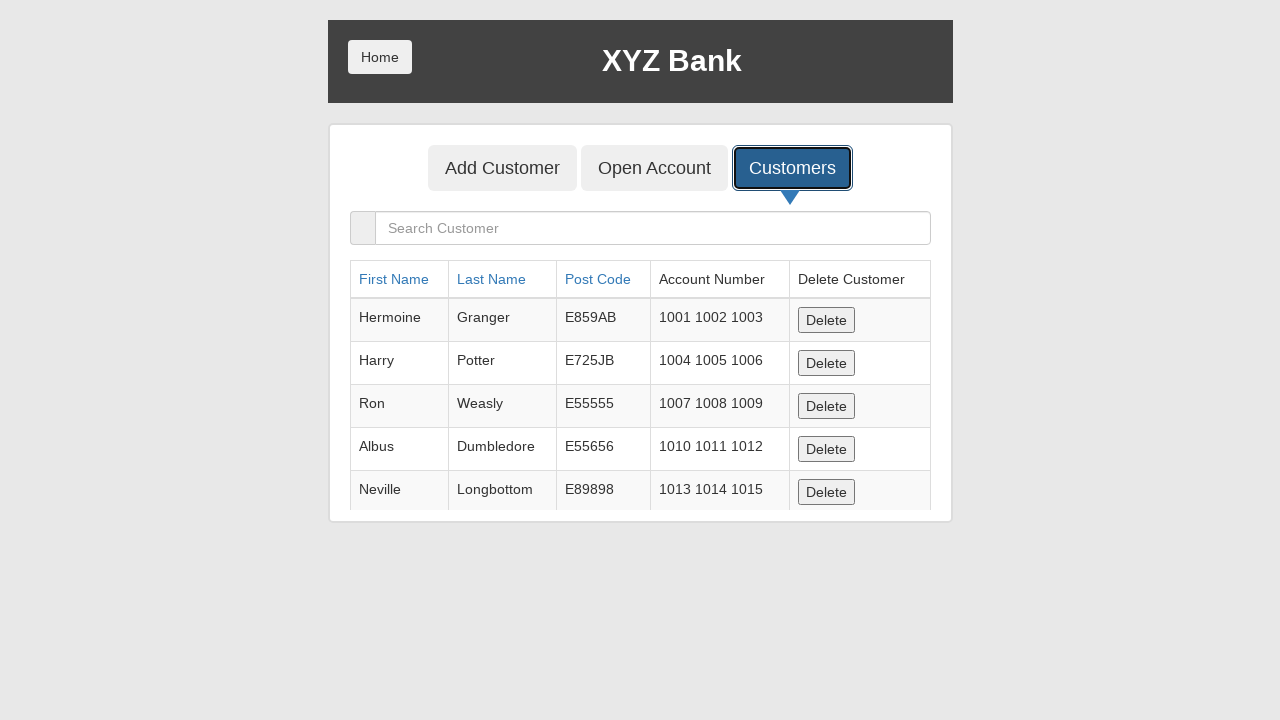

Searched for customer 'alex' in customer list on input[ng-model='searchCustomer']
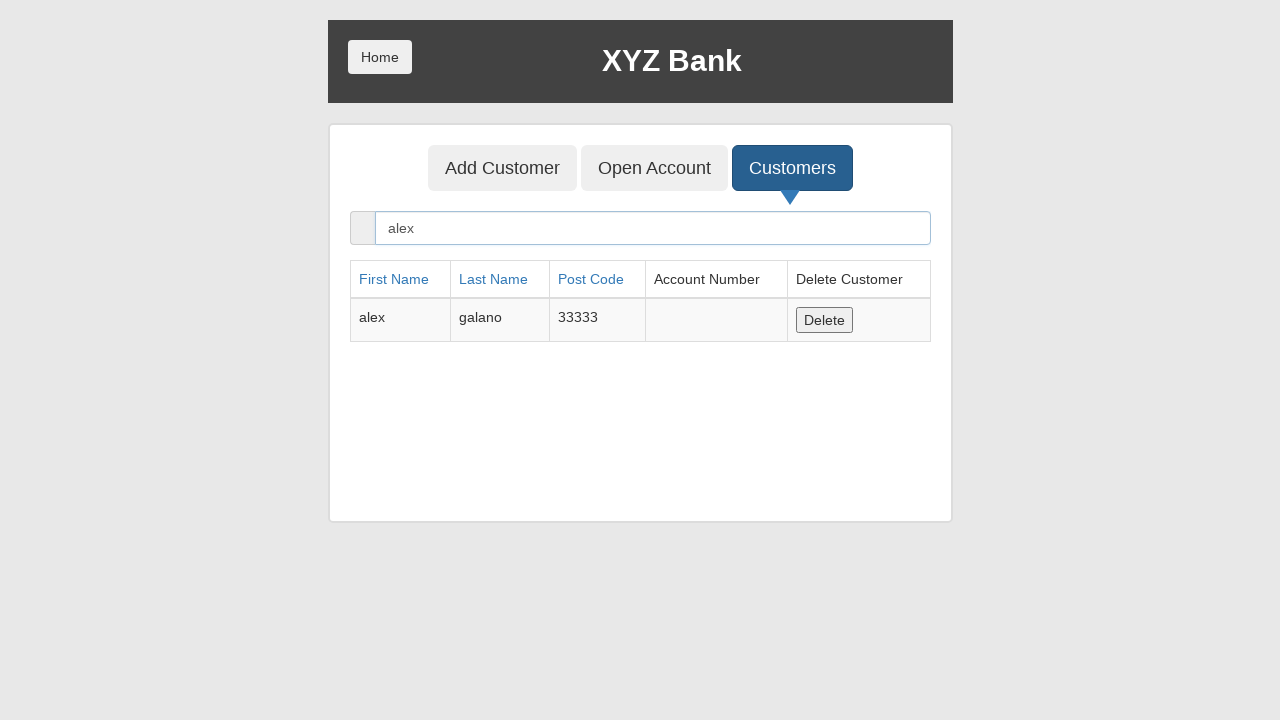

Verified customer 'alex' is displayed in customer list
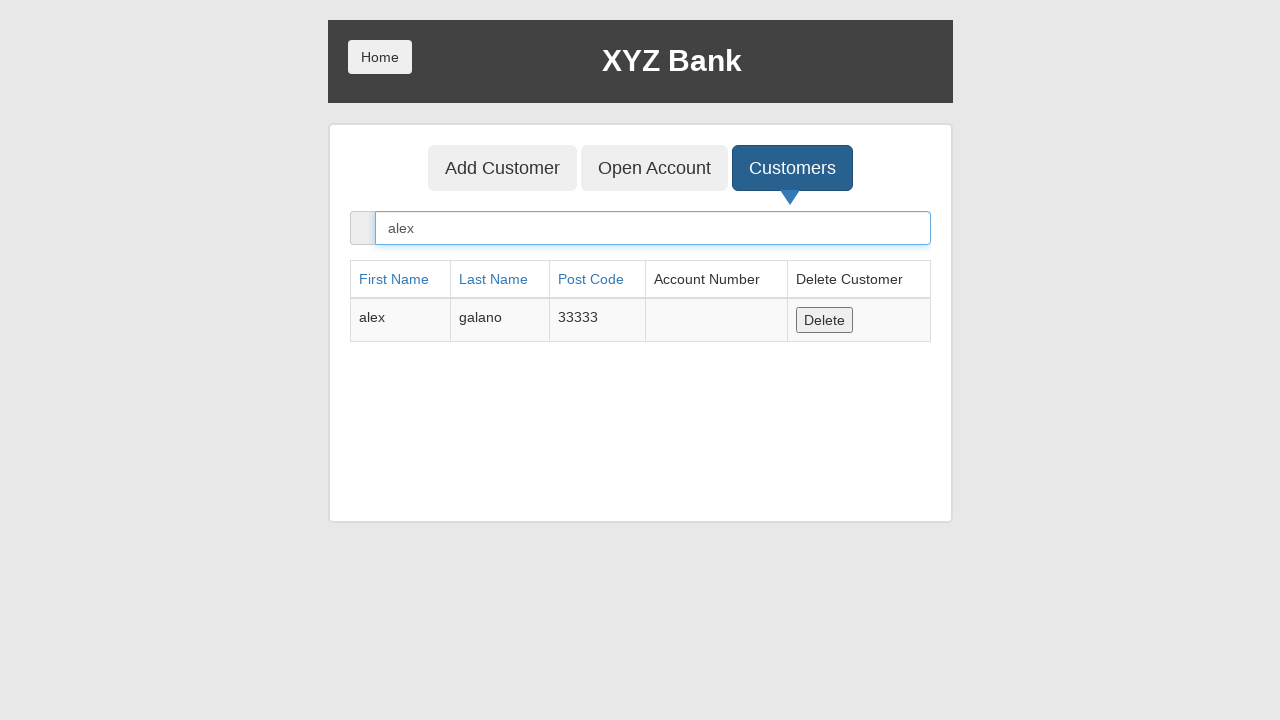

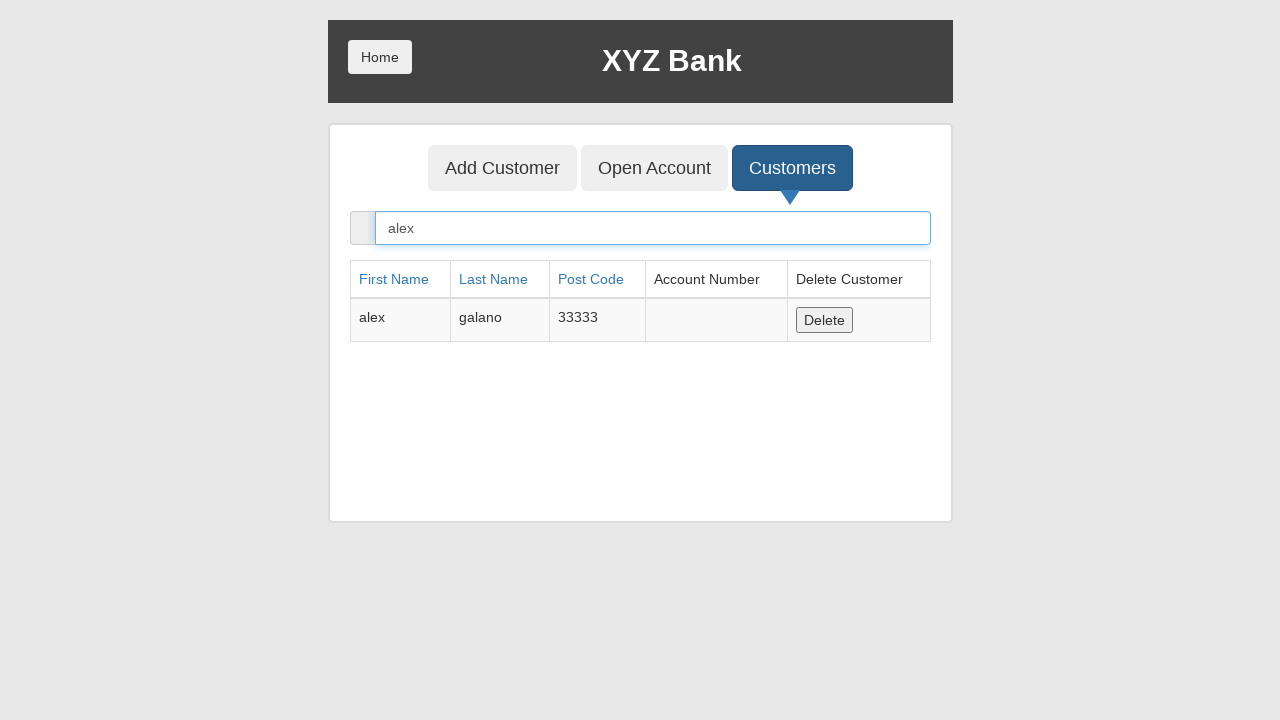